Navigates to a practice page and interacts with a table to count rows and columns, then extracts content from the second row

Starting URL: http://www.qaclickacademy.com/practice.php

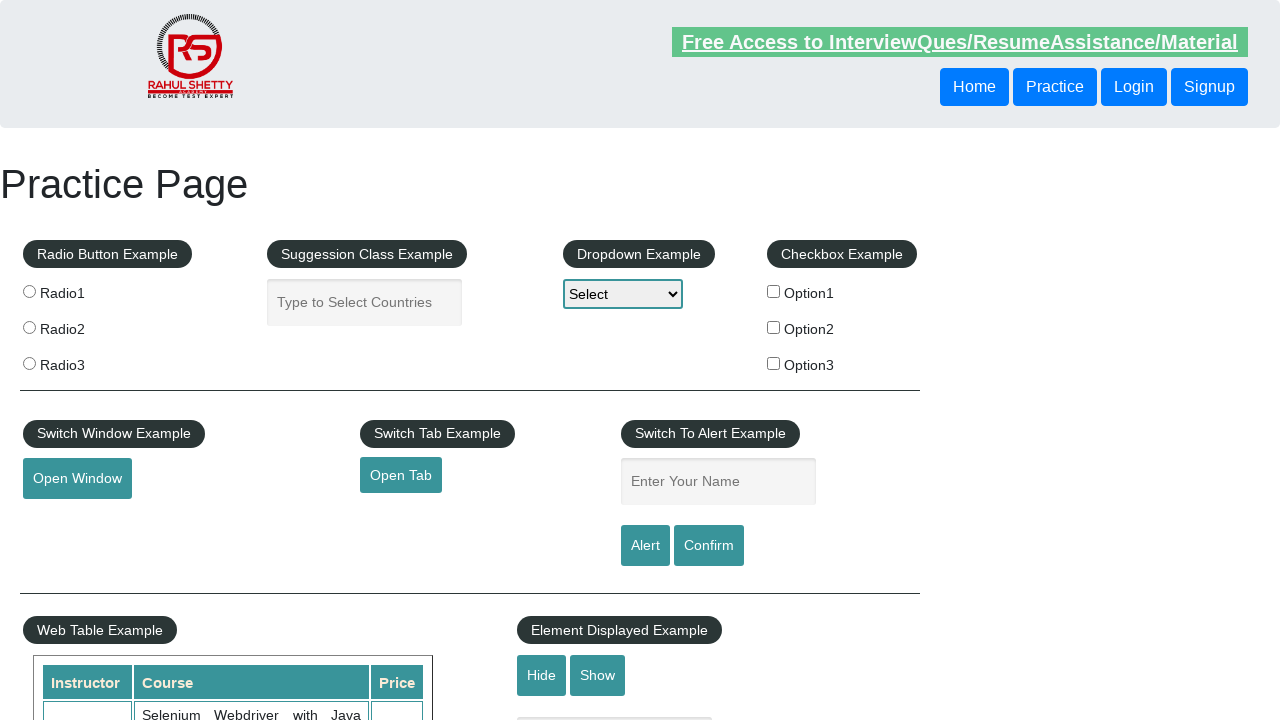

Waited for table with id 'product' to be present
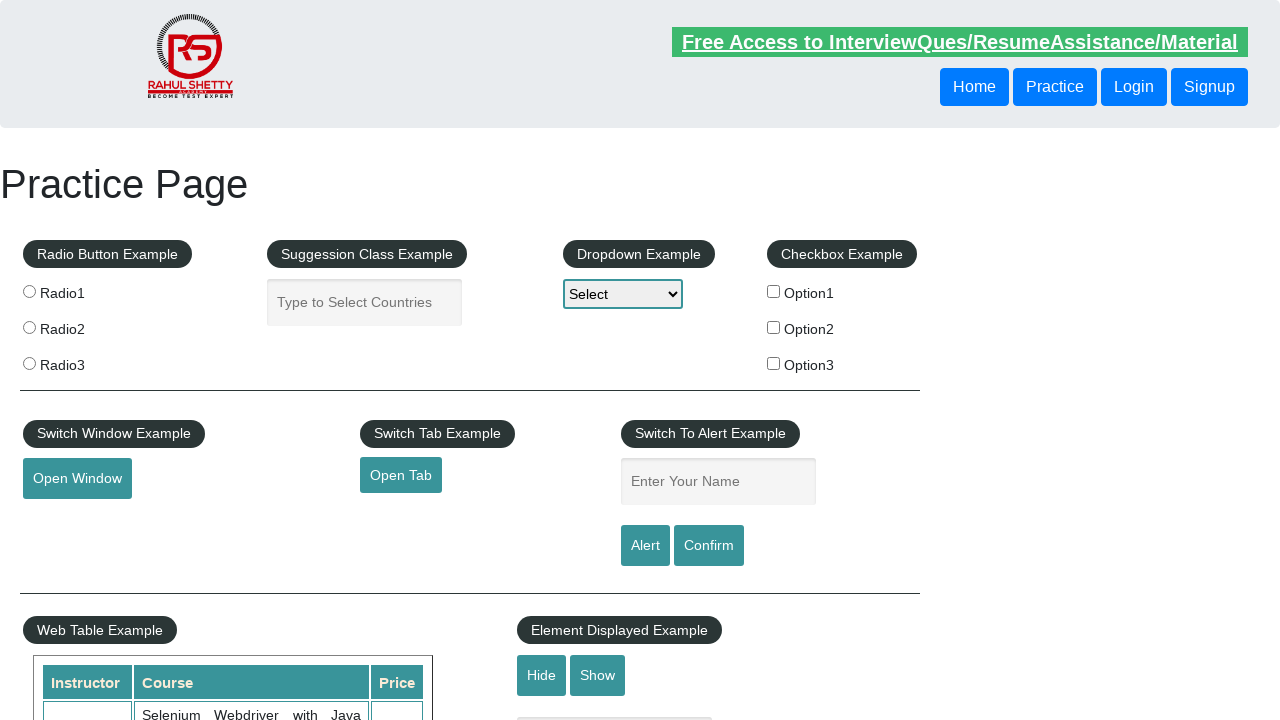

Retrieved row count from table: 20 rows
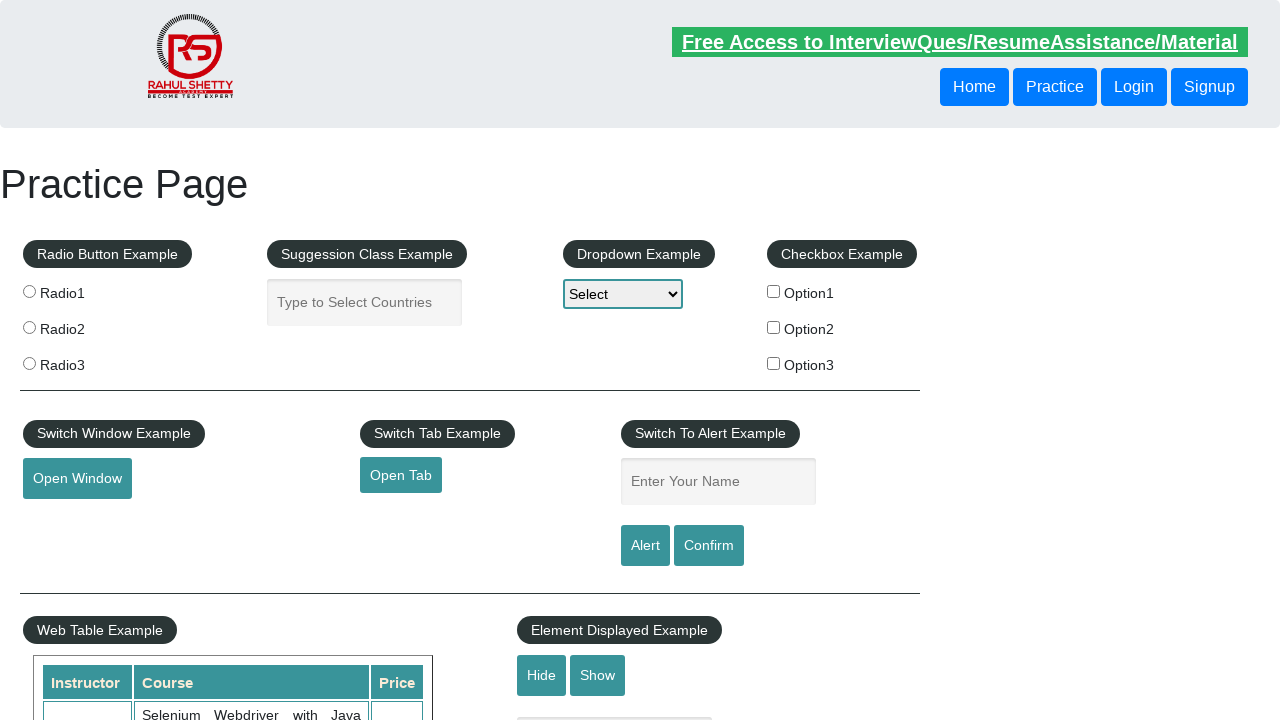

Retrieved column count from table: 3 columns
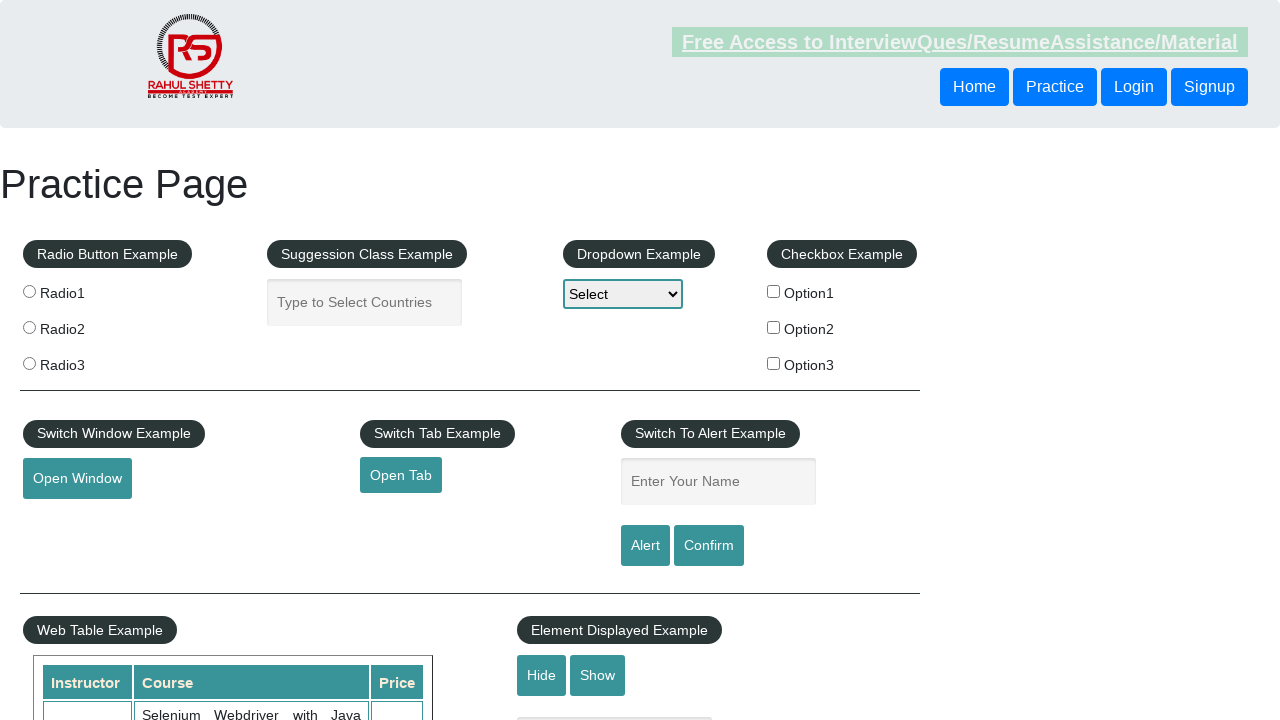

Retrieved all cells from the second row of the table
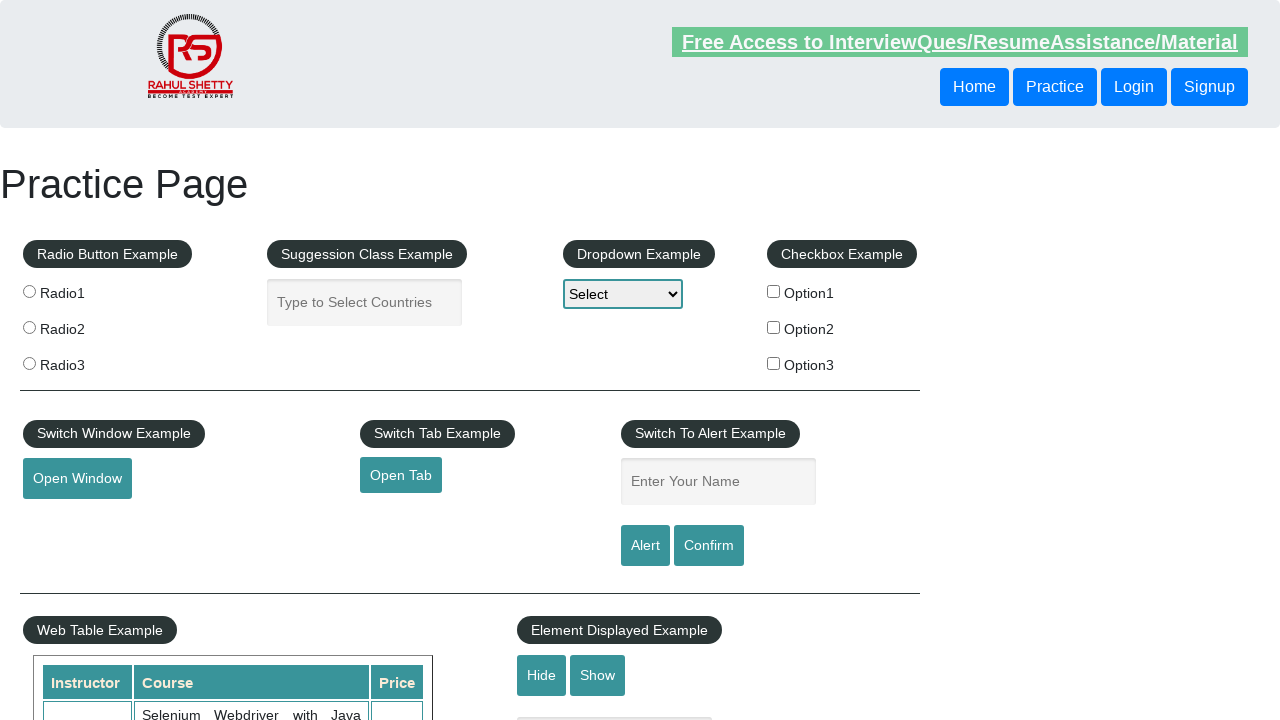

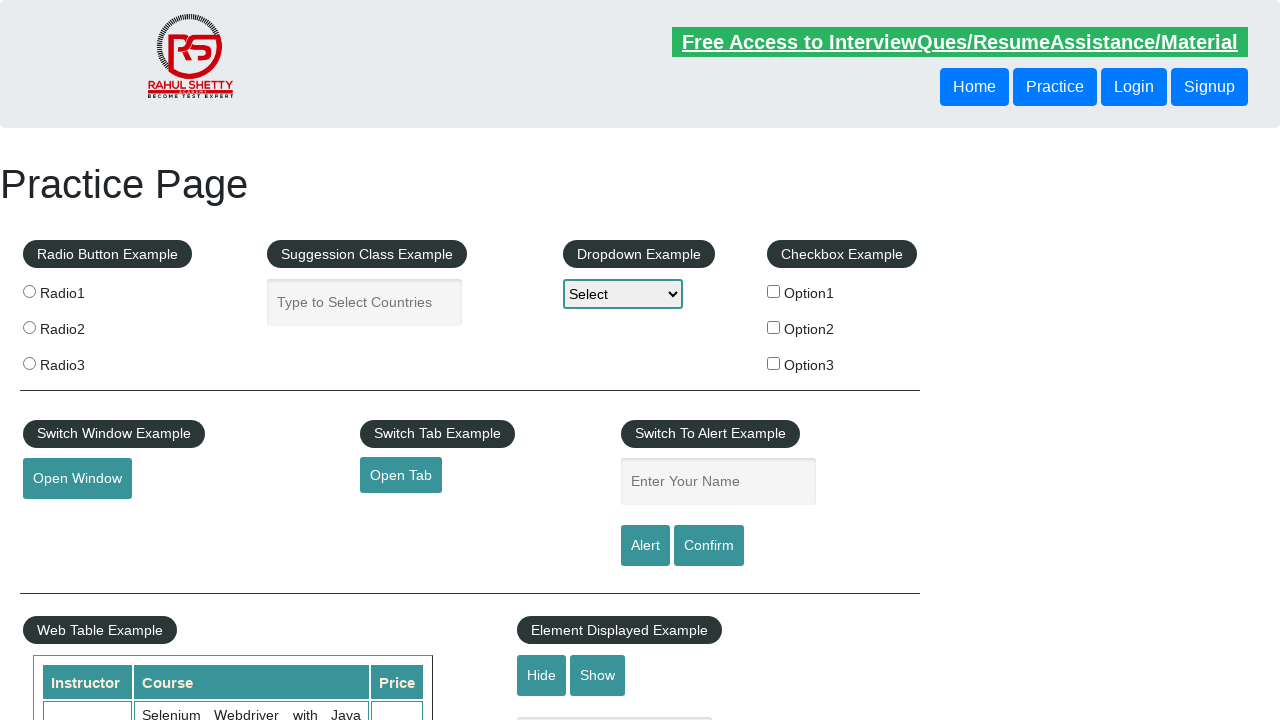